Tests JavaScript prompt alert functionality by clicking a button to trigger a prompt, entering text into the prompt, accepting it, and verifying the result text is displayed on the page.

Starting URL: https://selenium08.blogspot.com/2019/07/alert-test.html

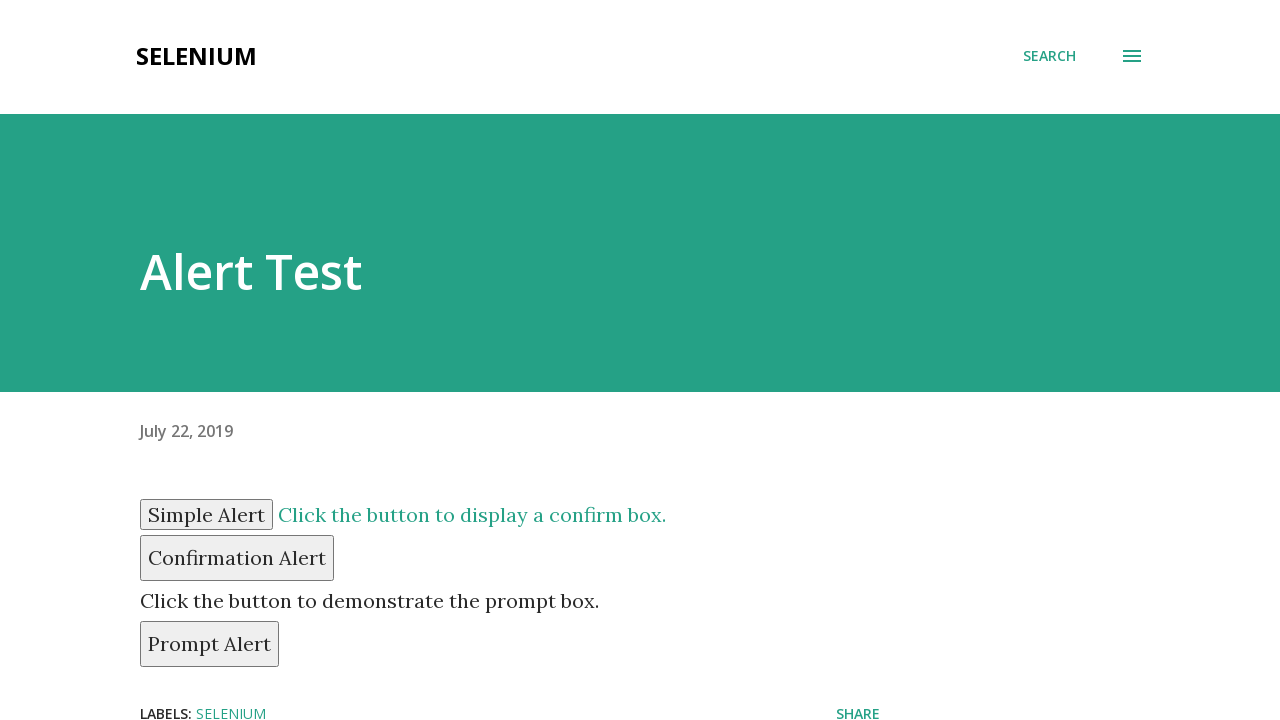

Set up dialog handler to accept prompt with 'Selenium' text
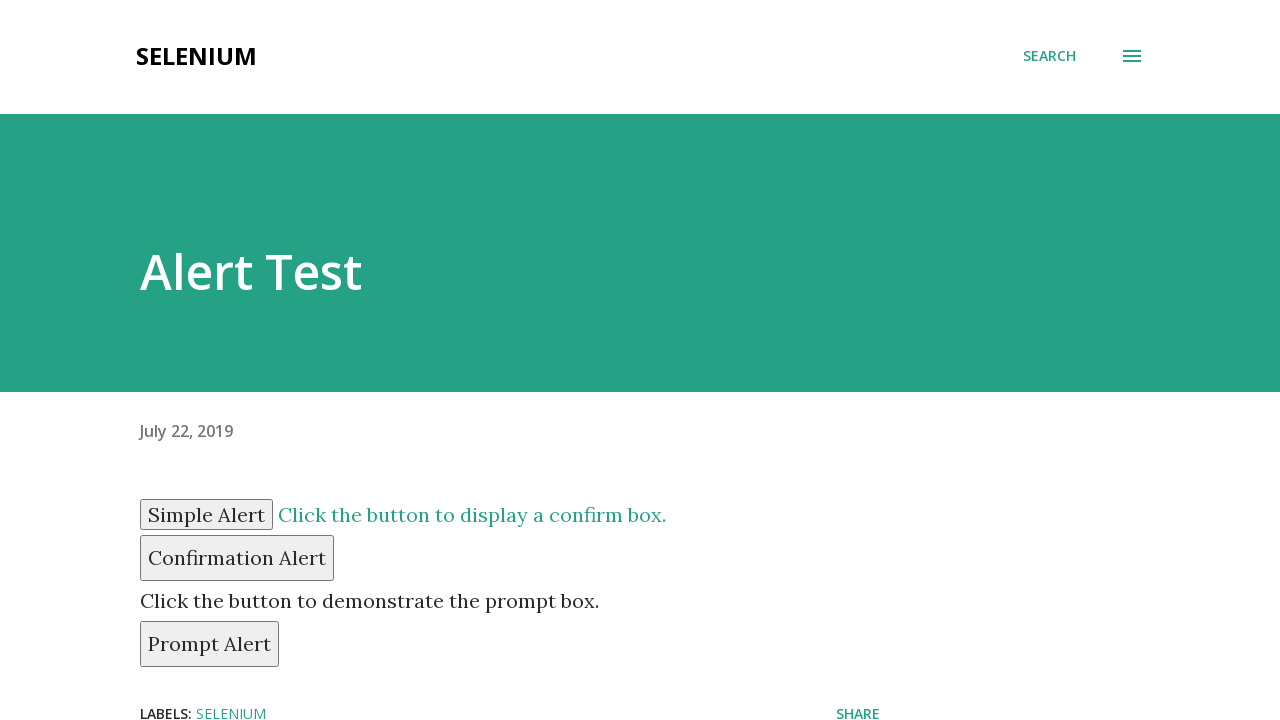

Clicked prompt alert button to trigger JavaScript prompt at (210, 644) on button#prompt
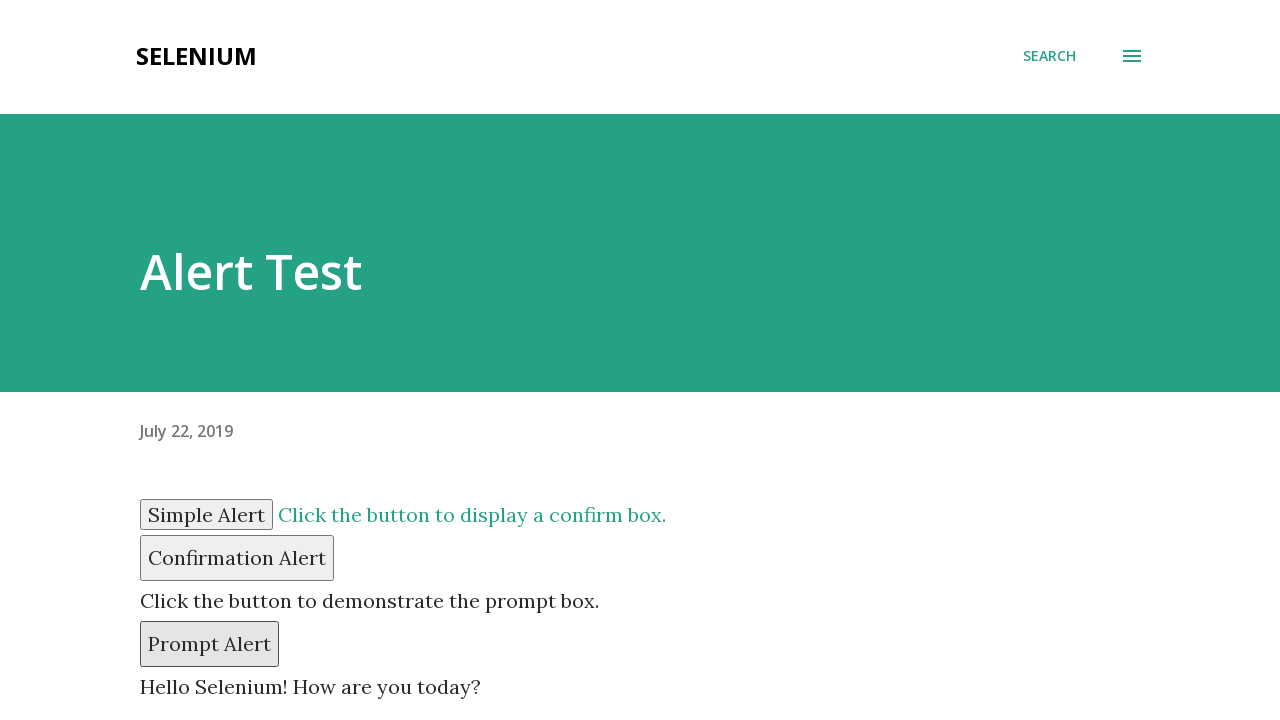

Waited for prompt result text element to appear
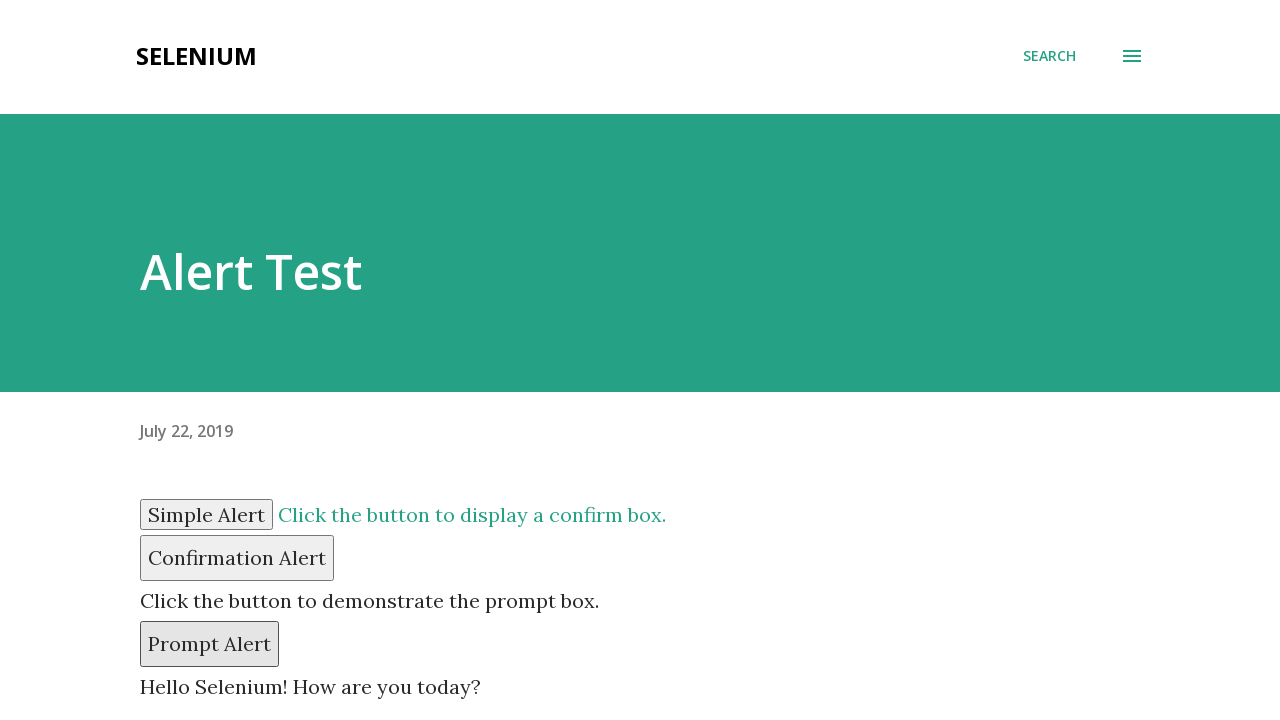

Retrieved prompt result text: 'Hello Selenium! How are you today?'
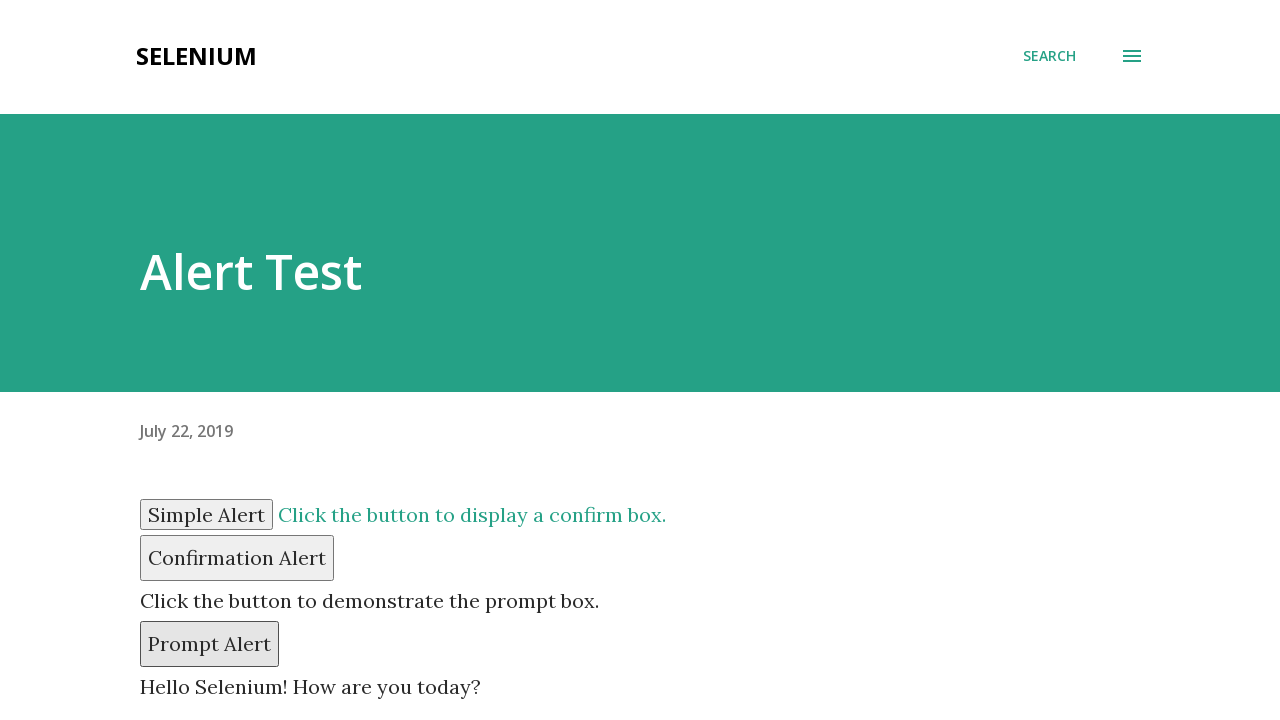

Printed prompt alert result text to console
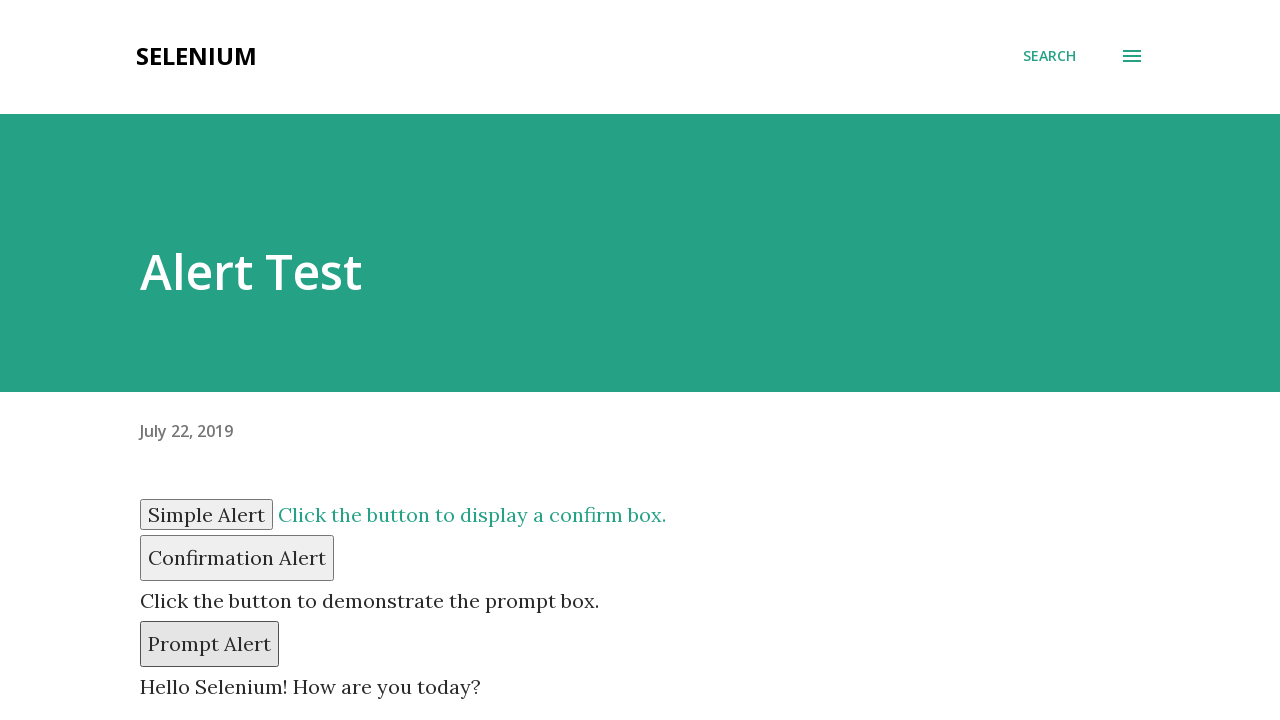

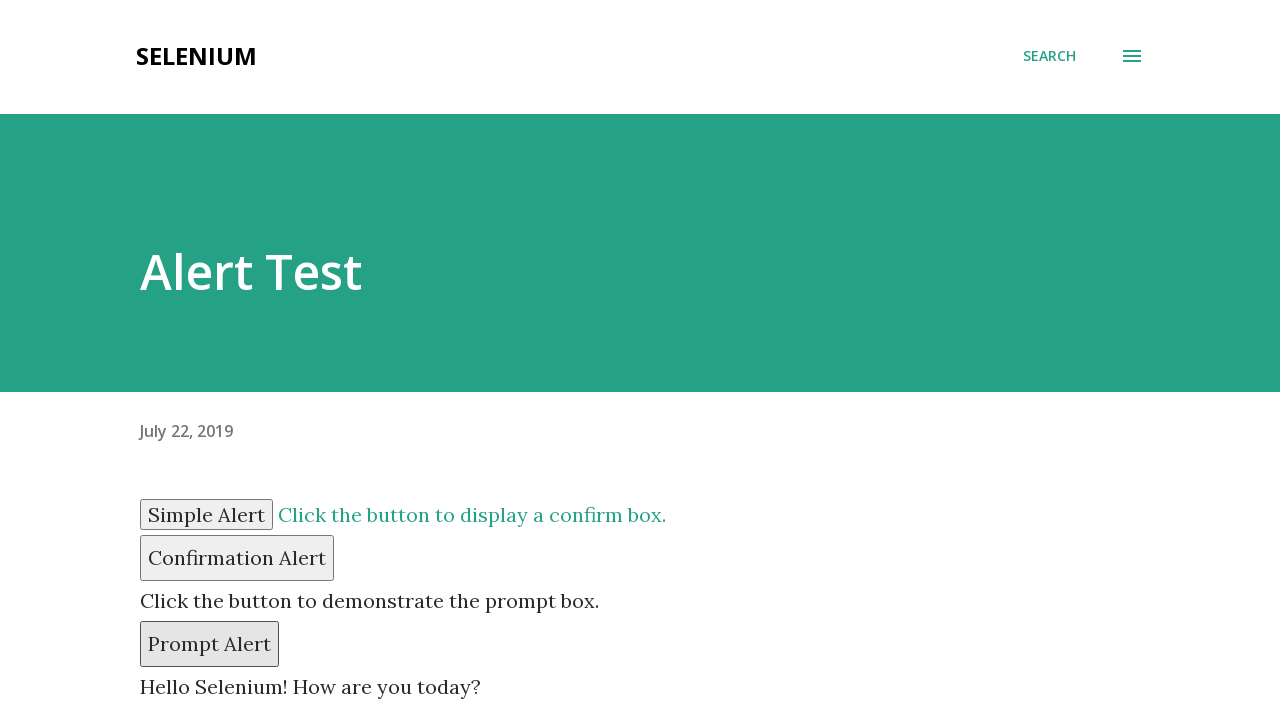